Tests checkbox functionality by verifying default states of two checkboxes, clicking the first checkbox to select it, and confirming the state change.

Starting URL: http://the-internet.herokuapp.com/checkboxes

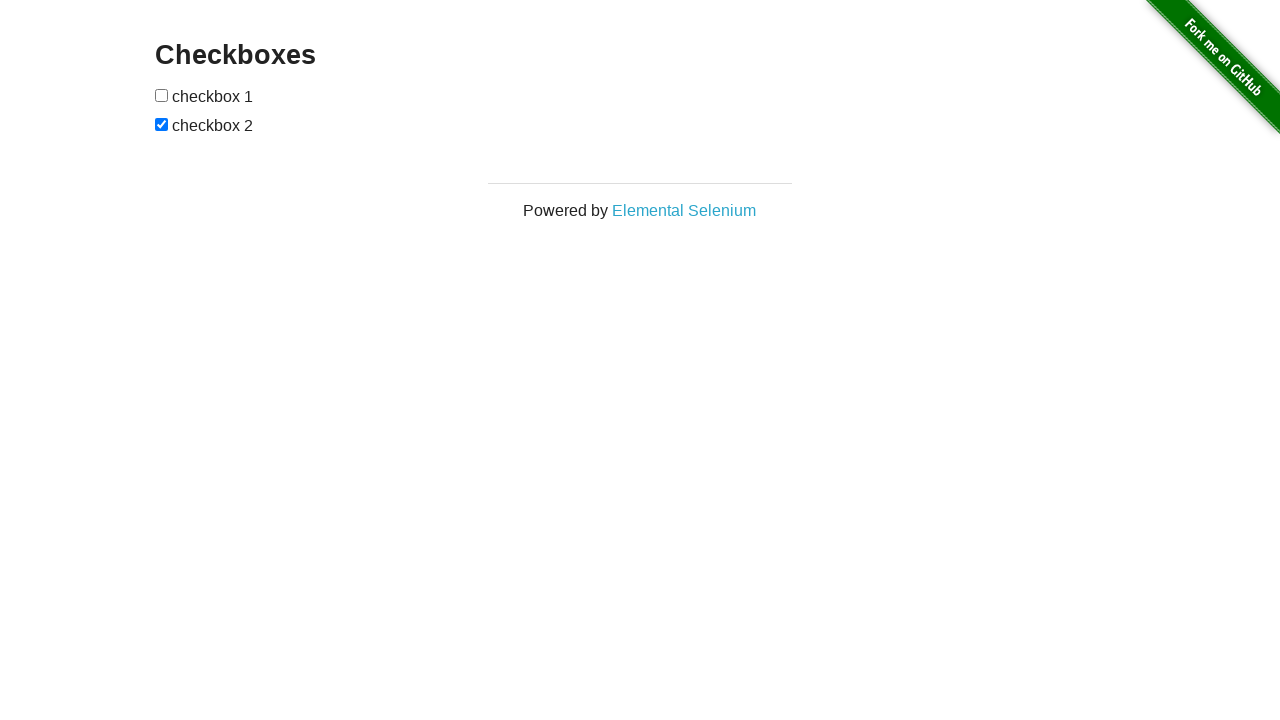

Located all checkbox elements on the page
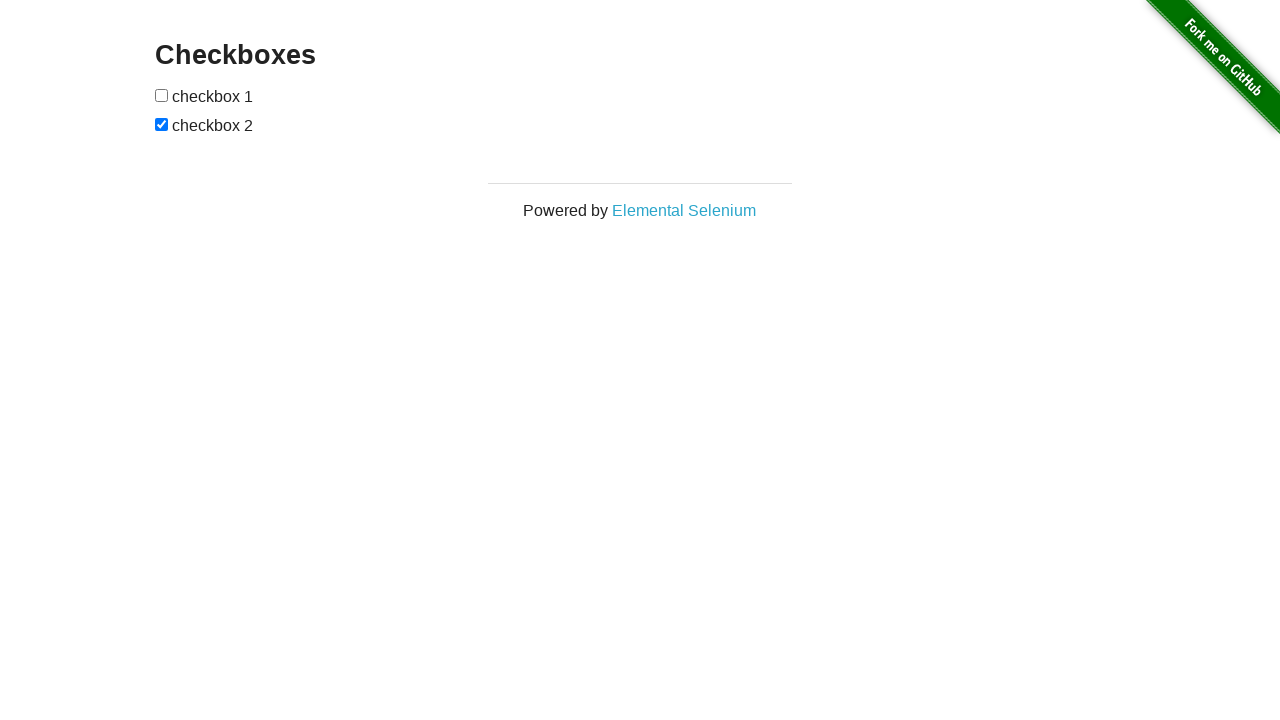

Selected first checkbox element
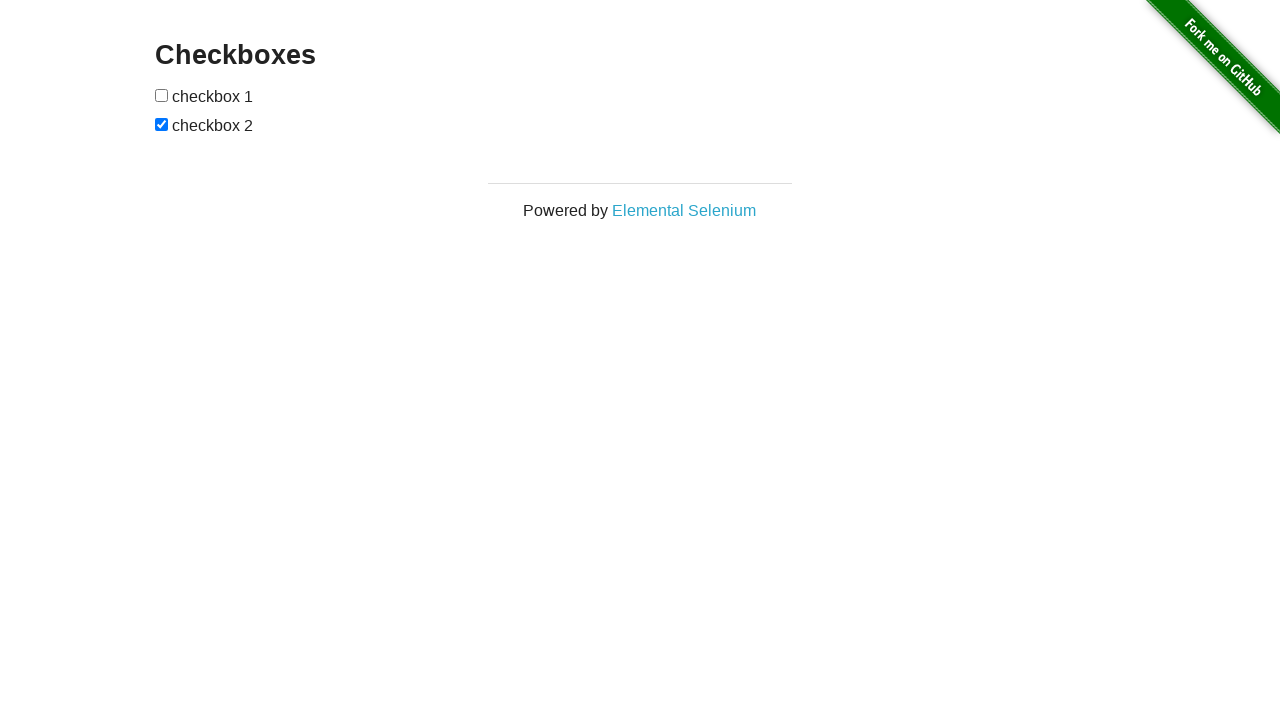

Verified checkbox 1 is not selected by default
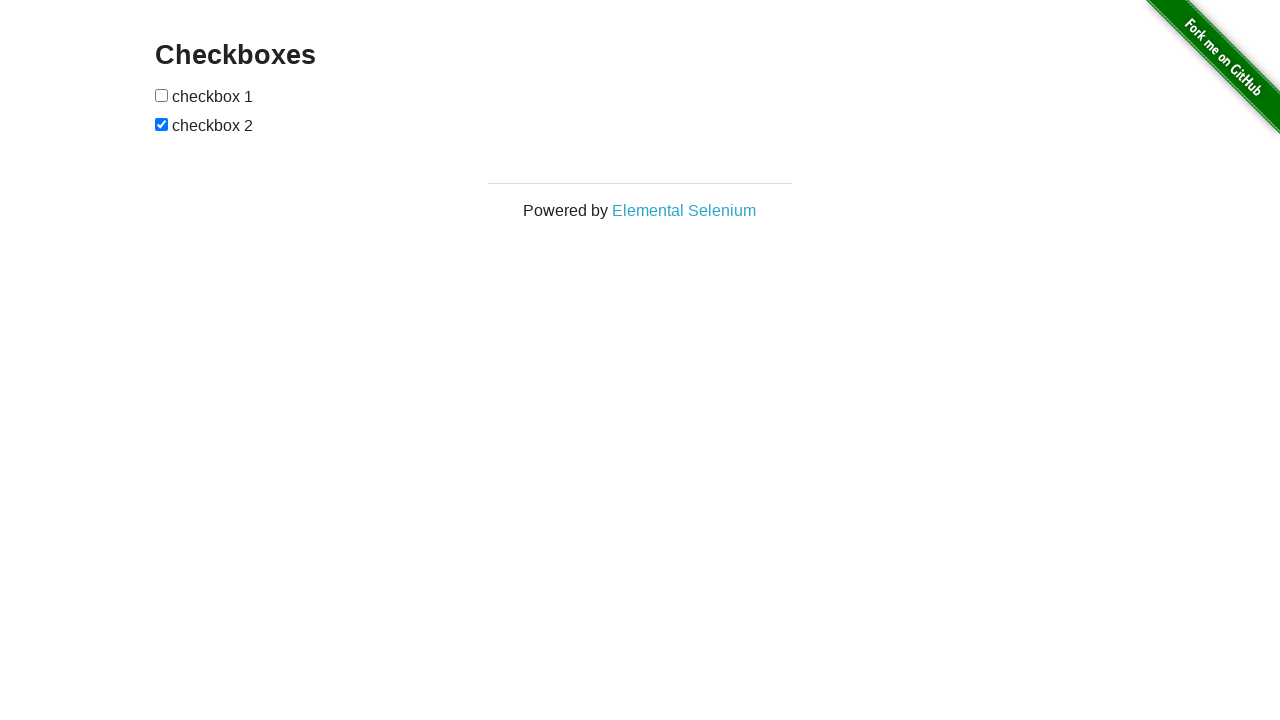

Selected second checkbox element
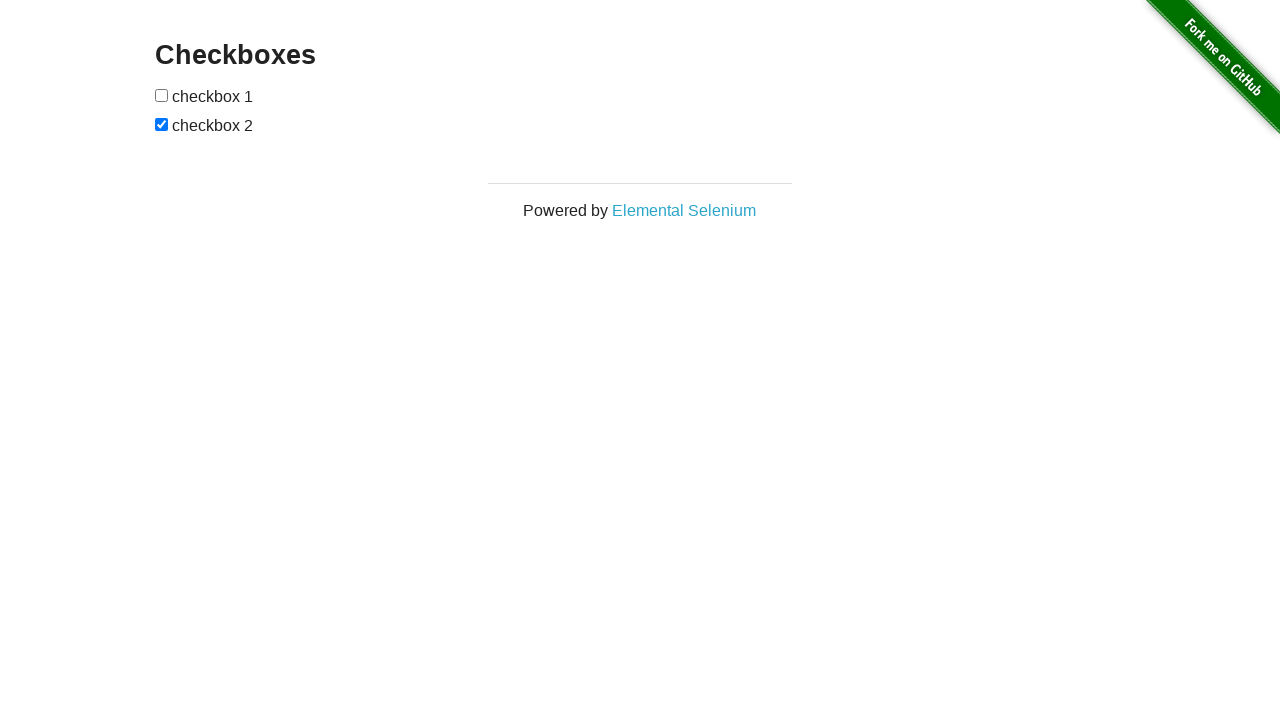

Verified checkbox 2 is selected by default
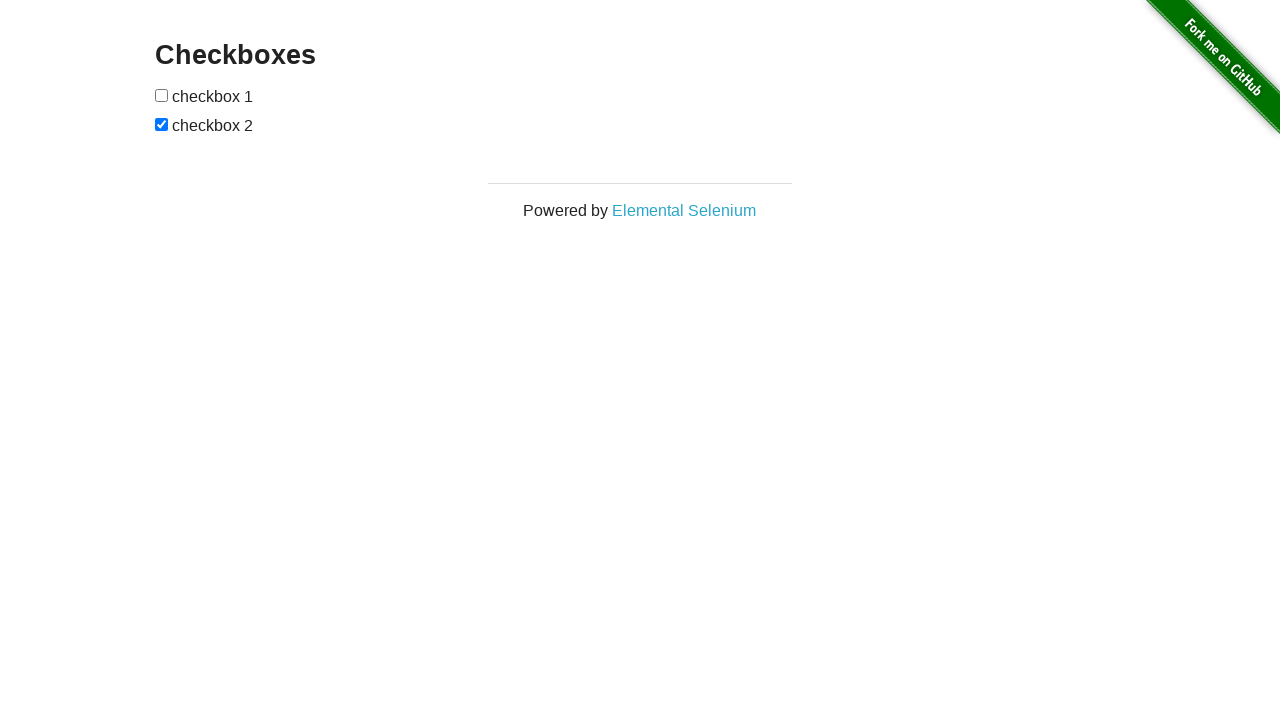

Clicked checkbox 1 to select it at (162, 95) on input[type='checkbox'] >> nth=0
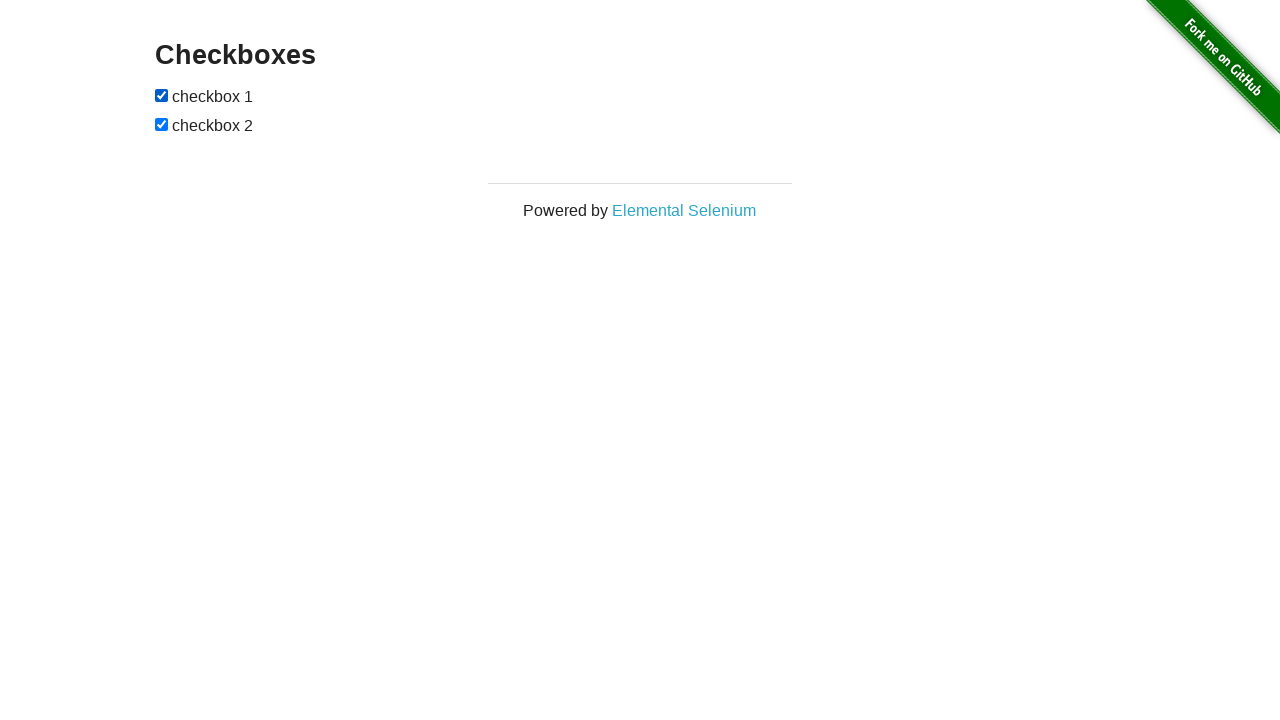

Clicked checkbox 2 to deselect it at (162, 124) on input[type='checkbox'] >> nth=1
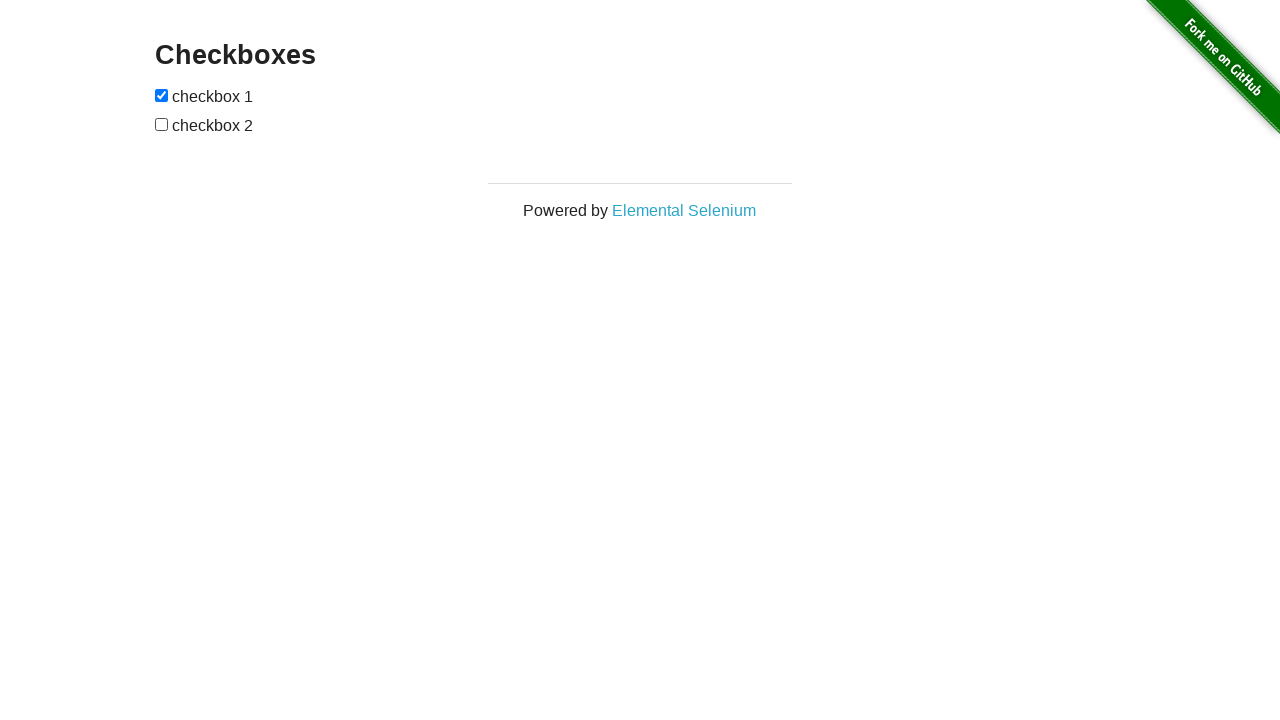

Verified checkbox 1 is now selected after clicking
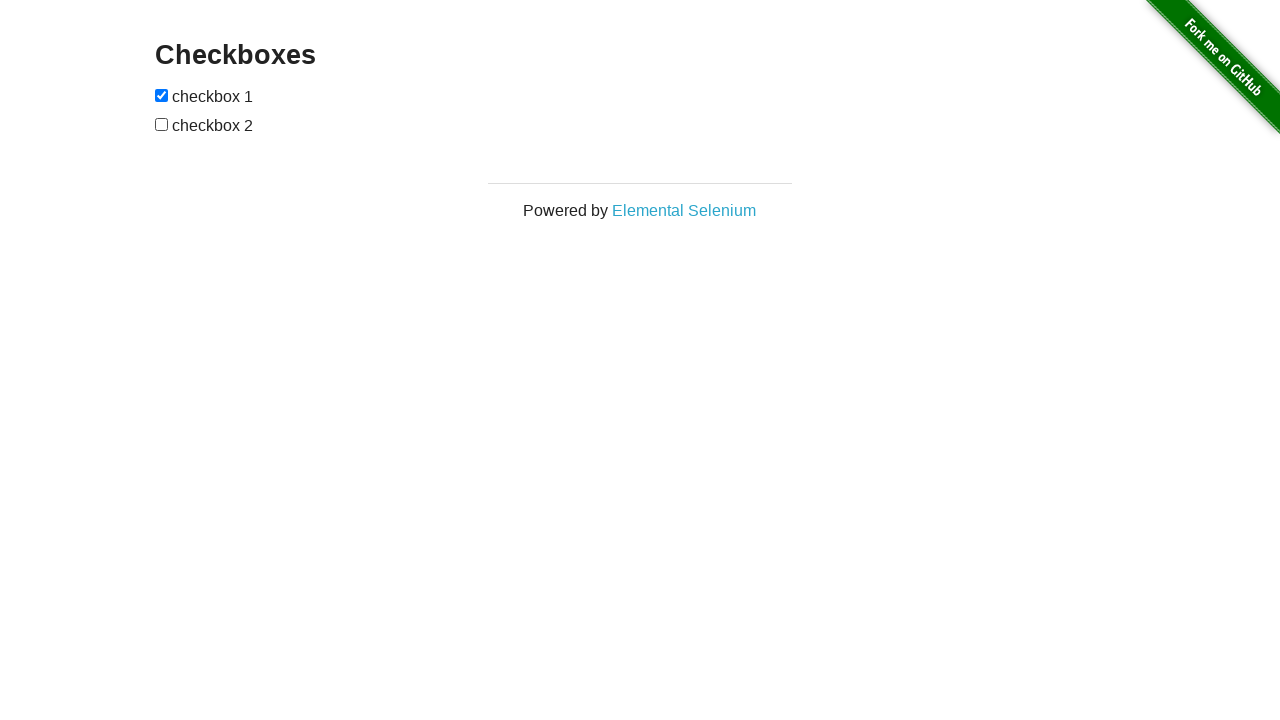

Verified checkbox 2 is now deselected after clicking
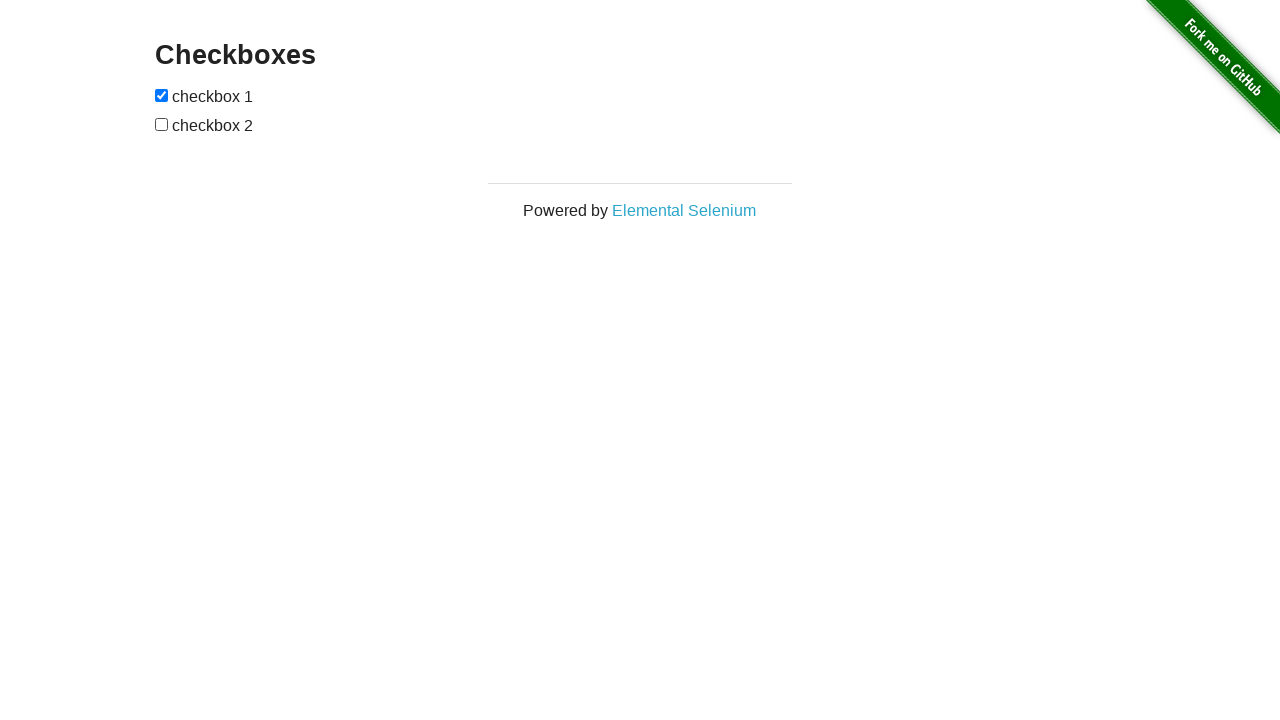

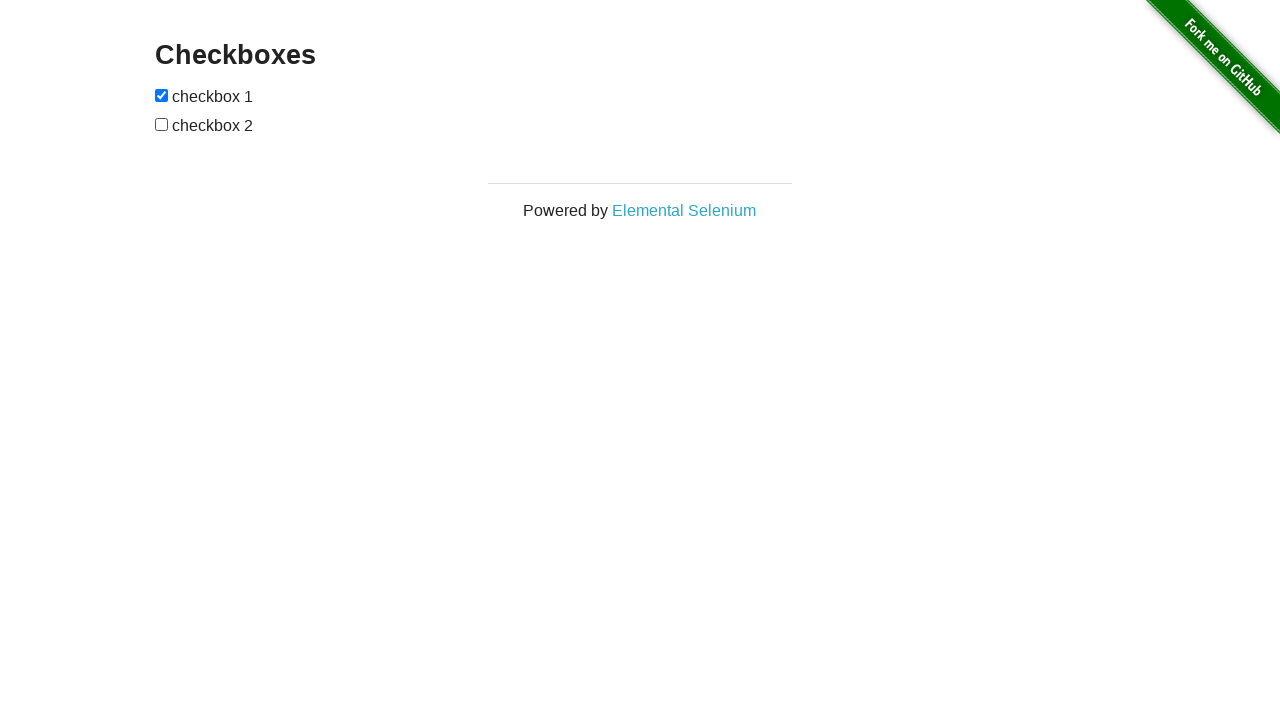